Tests various form input types on Selenium's demo web form page, including text inputs, password fields, textarea, dropdowns, datalists, and checkboxes. Also verifies disabled and readonly input states.

Starting URL: https://www.selenium.dev/selenium/web/web-form.html

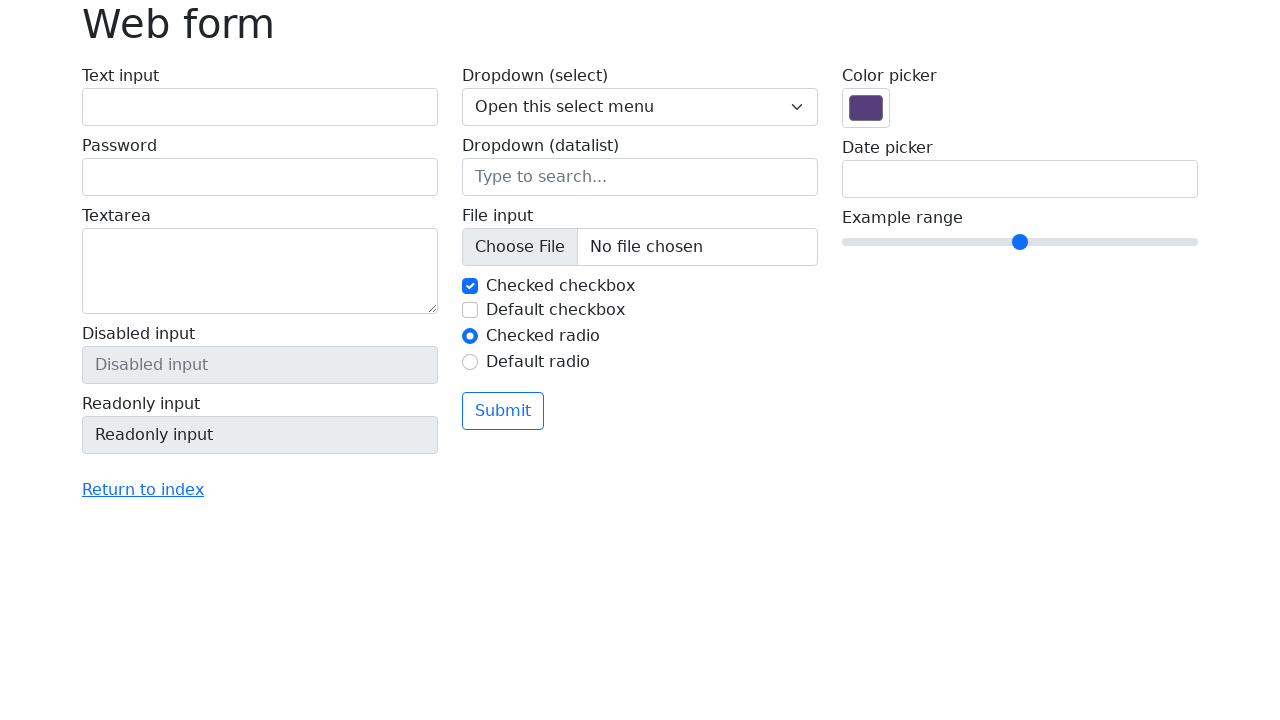

Verified page title is 'Web form'
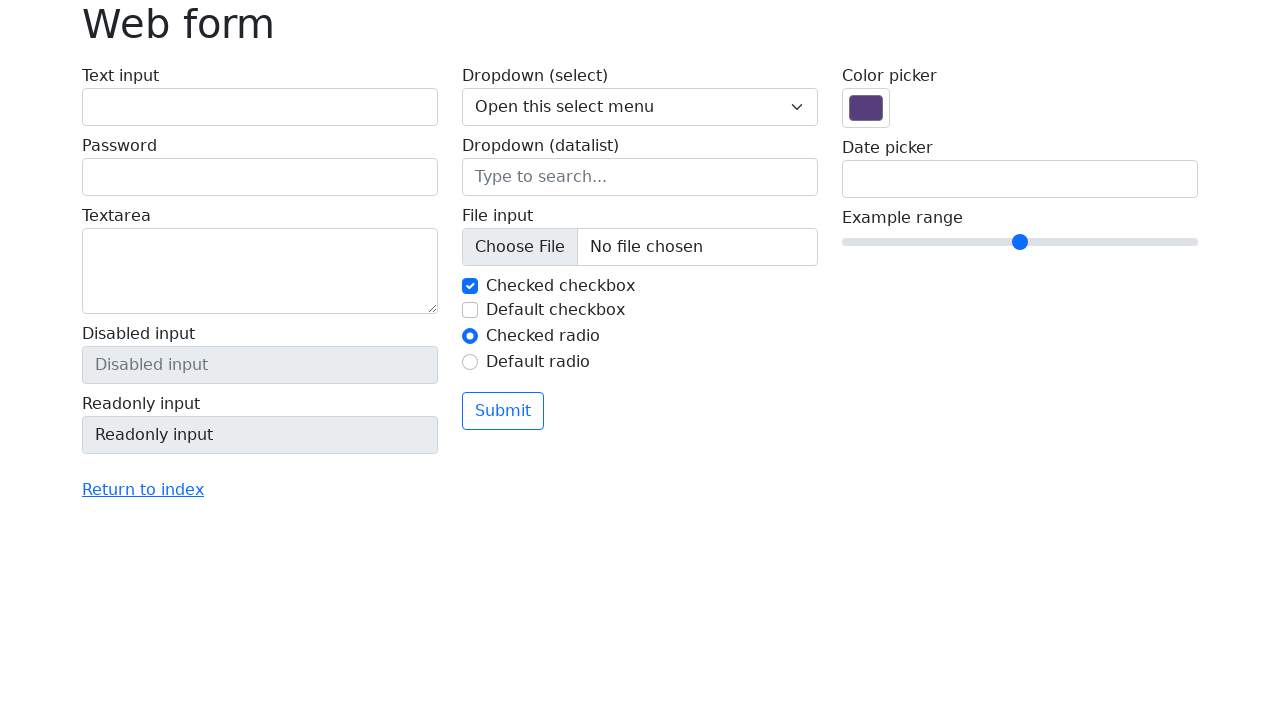

Filled text input field with 'Esta es una prueba' on #my-text-id
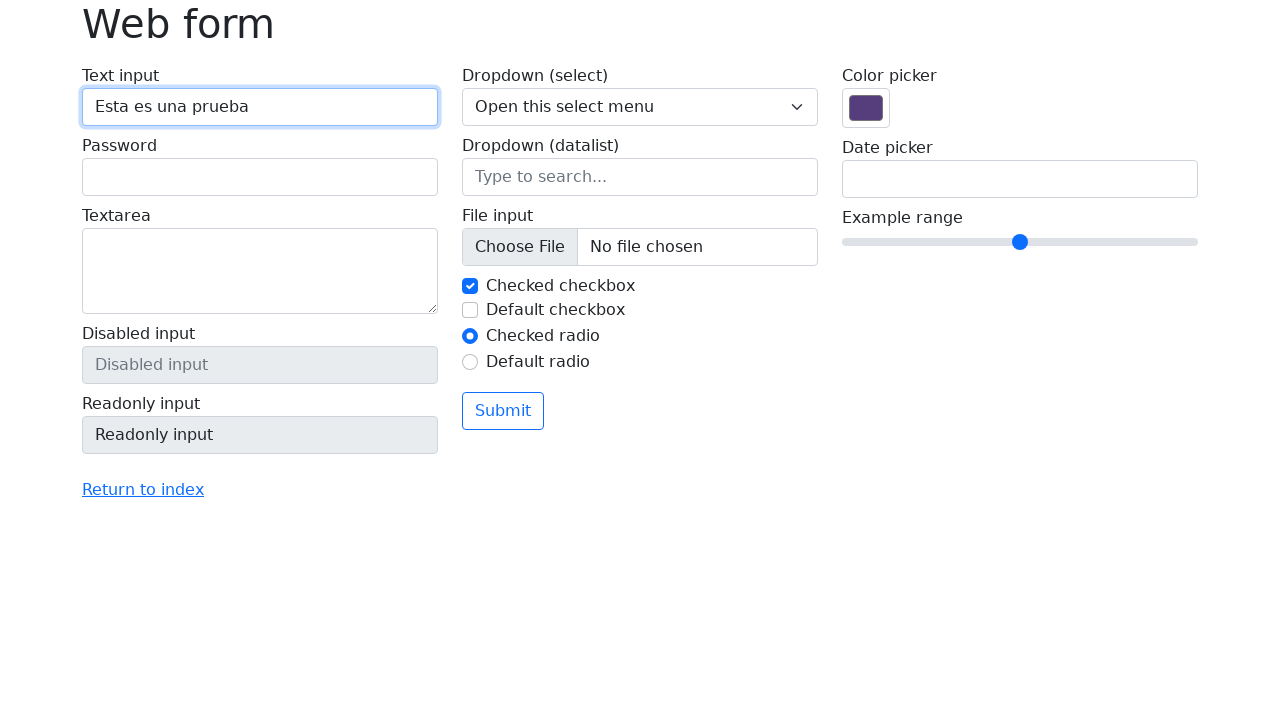

Filled password input field with '1234567890' on input[name='my-password']
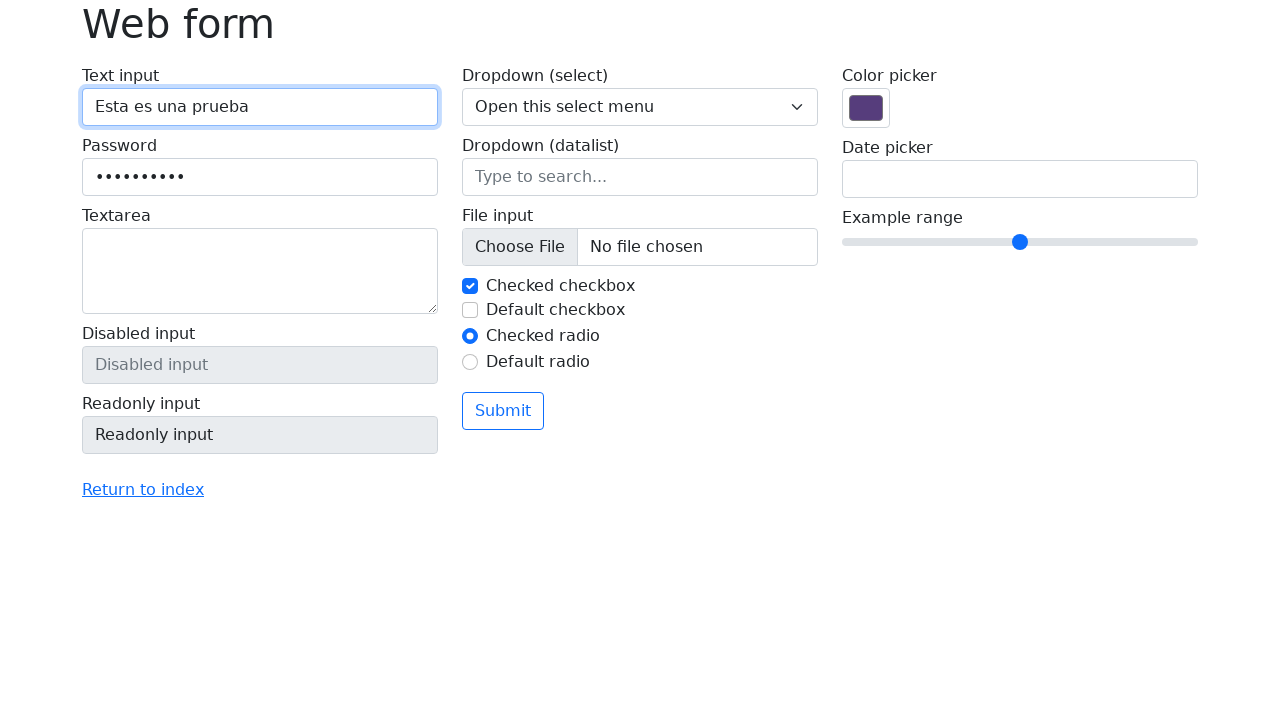

Filled textarea with 'Segunda clase de automatizacion' on textarea[name='my-textarea']
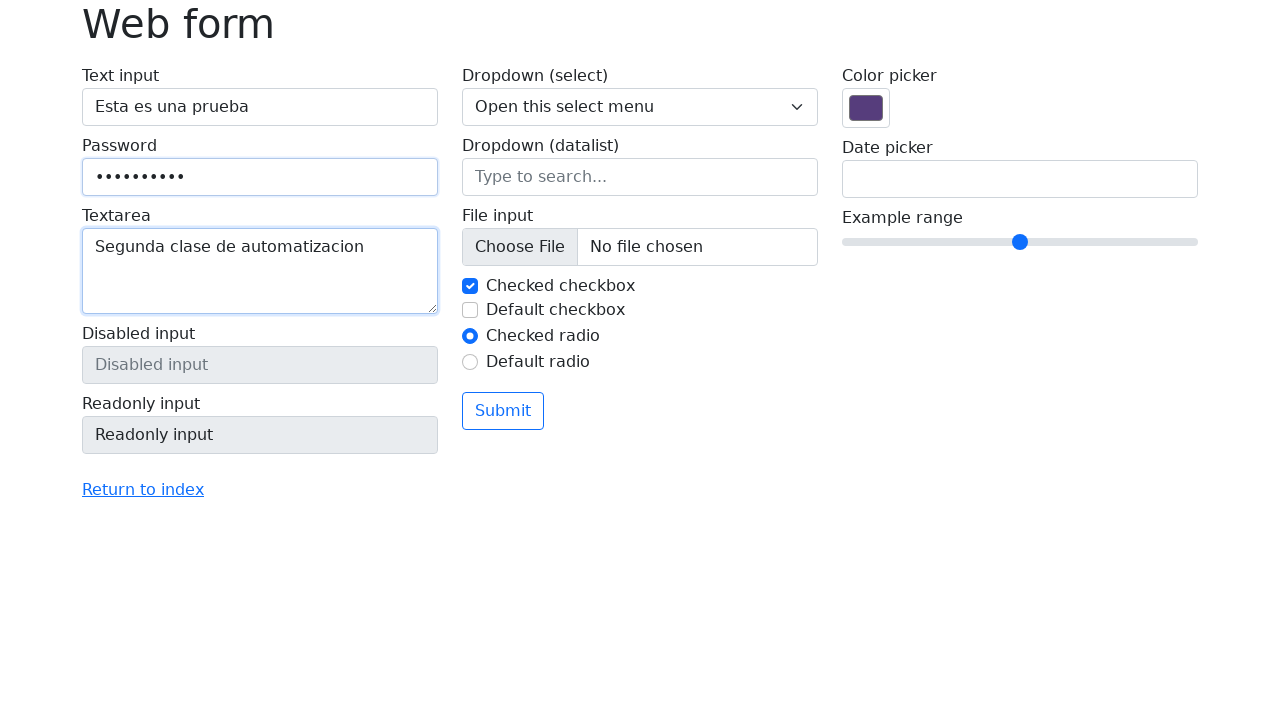

Verified that disabled input field is disabled
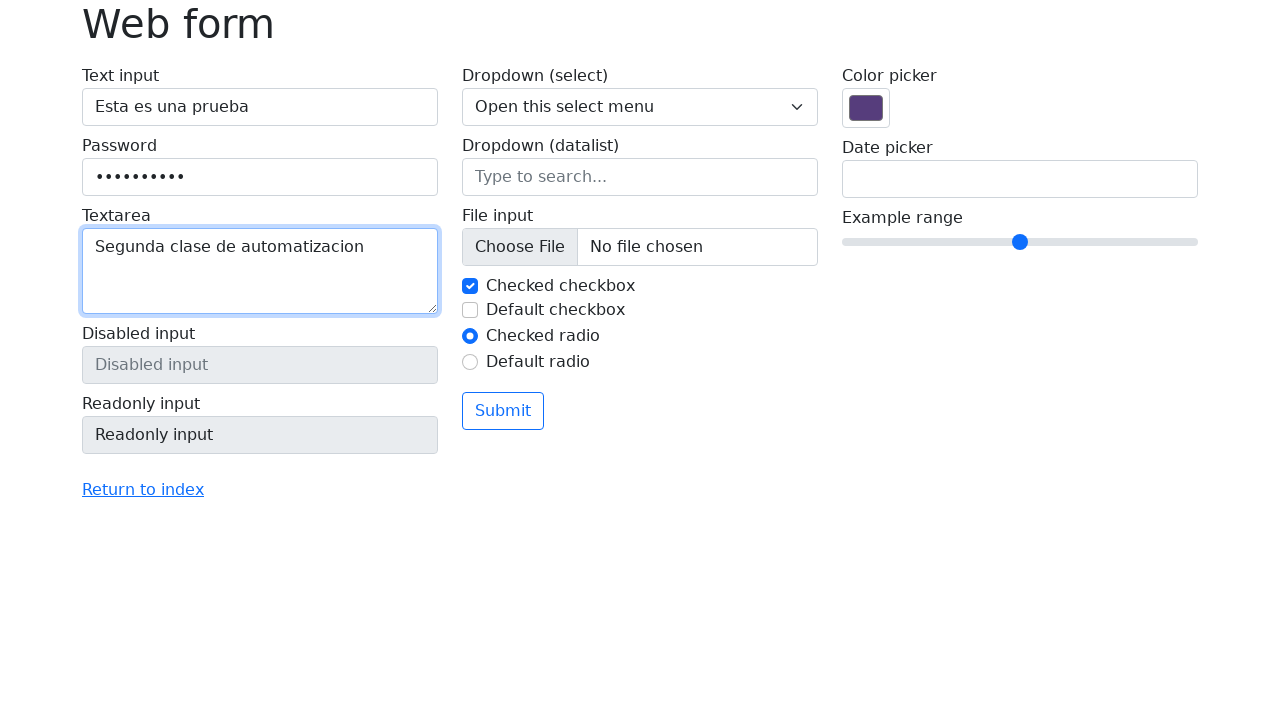

Verified readonly input label contains 'Readonly input'
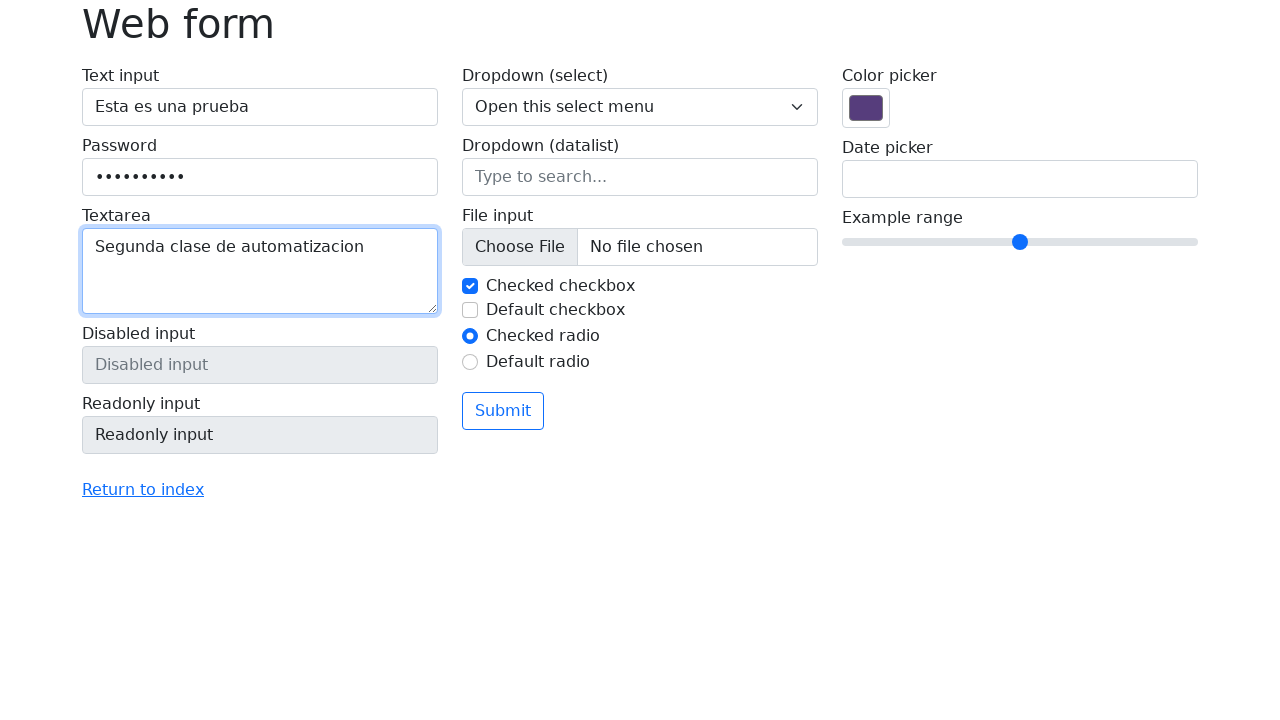

Selected option '3' (Three) from dropdown on select.form-select
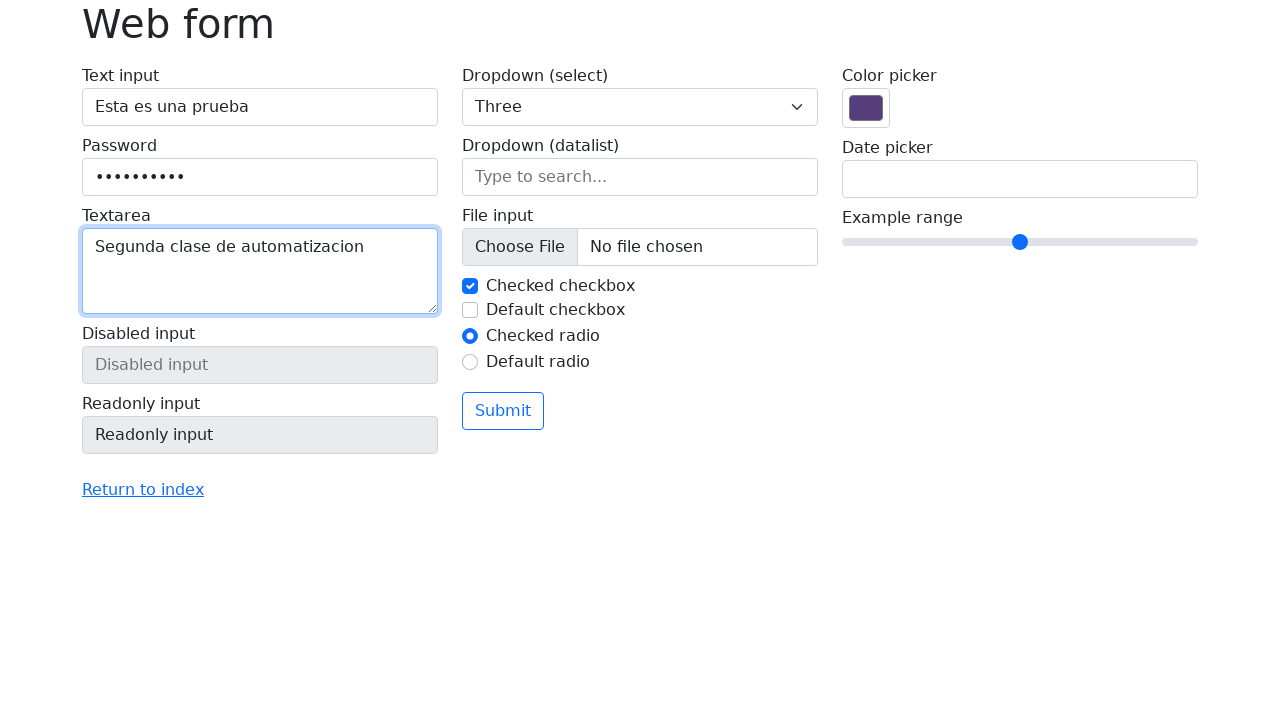

Filled datalist input with 'San Francisco' on input[name='my-datalist']
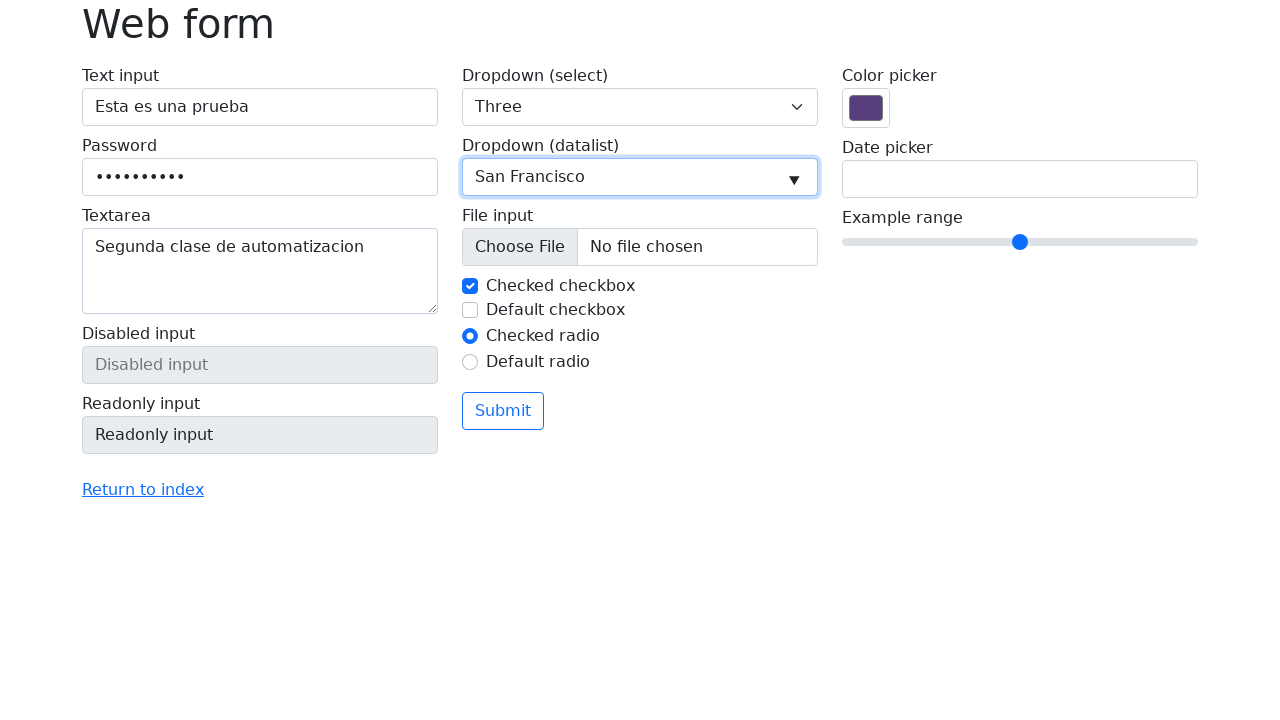

Cleared datalist input field on input[name='my-datalist']
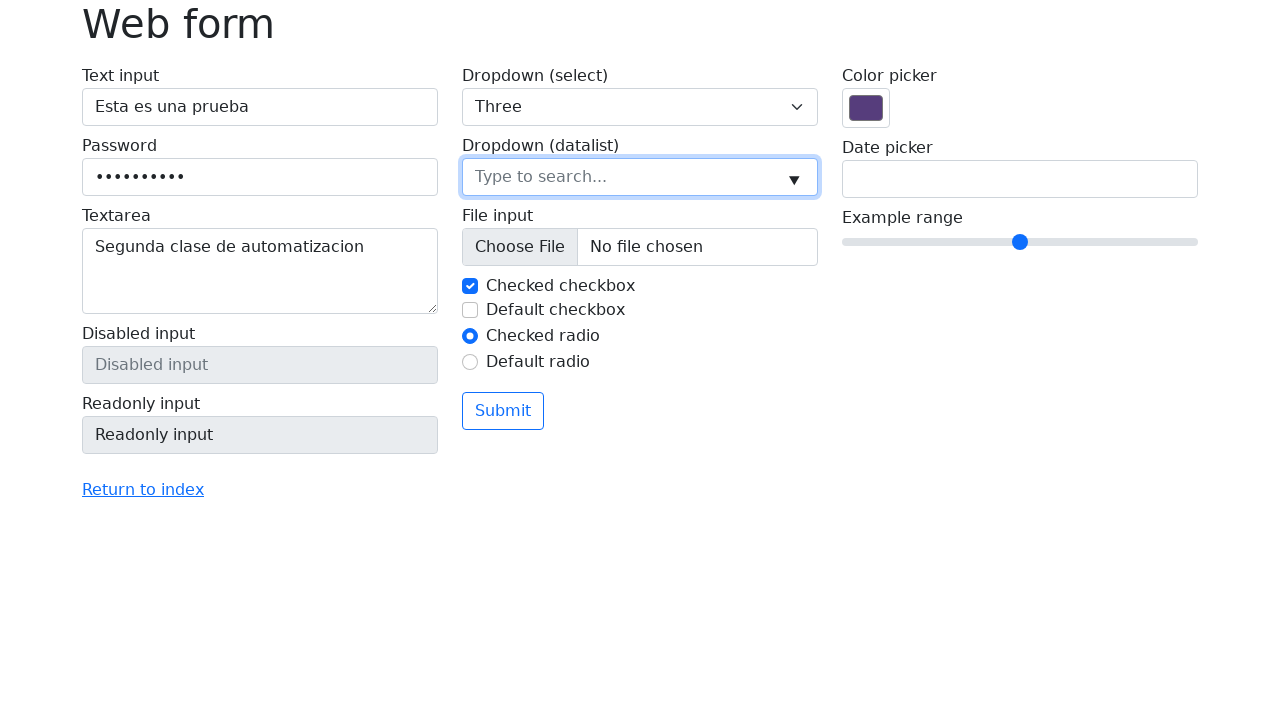

Filled datalist input with 'Los Angeles' on input[name='my-datalist']
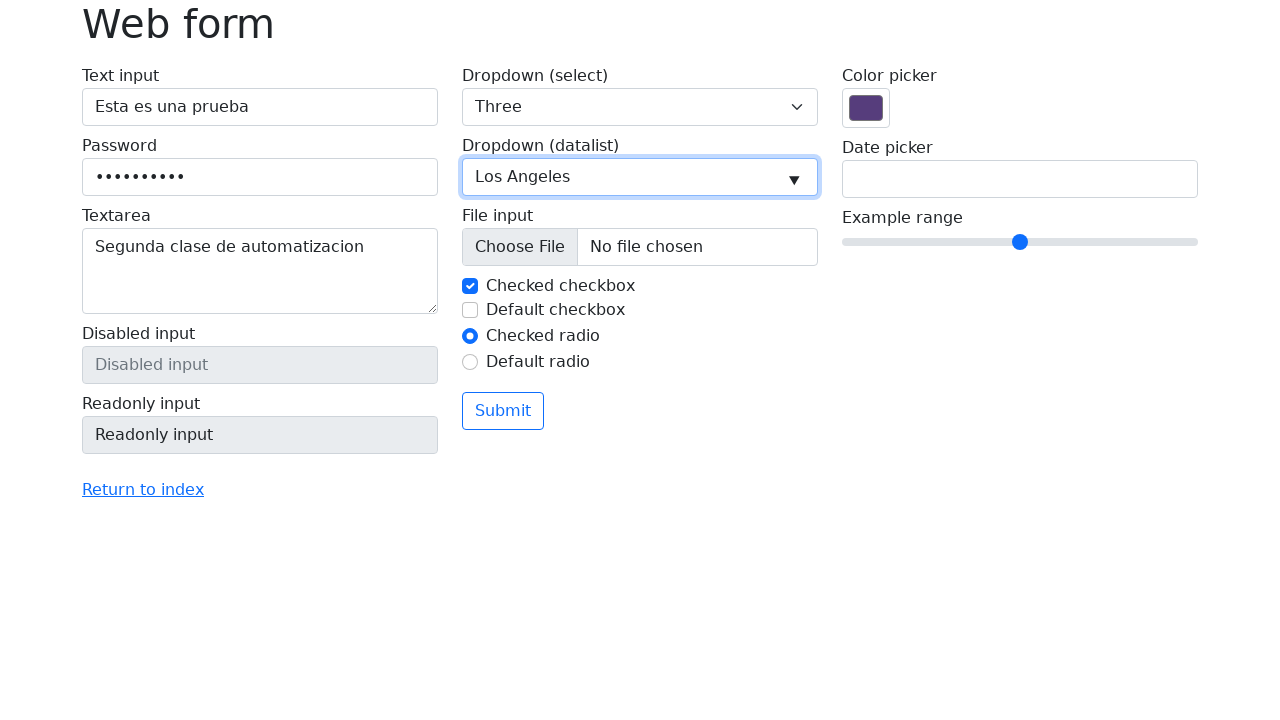

Clicked first checkbox at (470, 286) on input[name='my-check'] >> nth=0
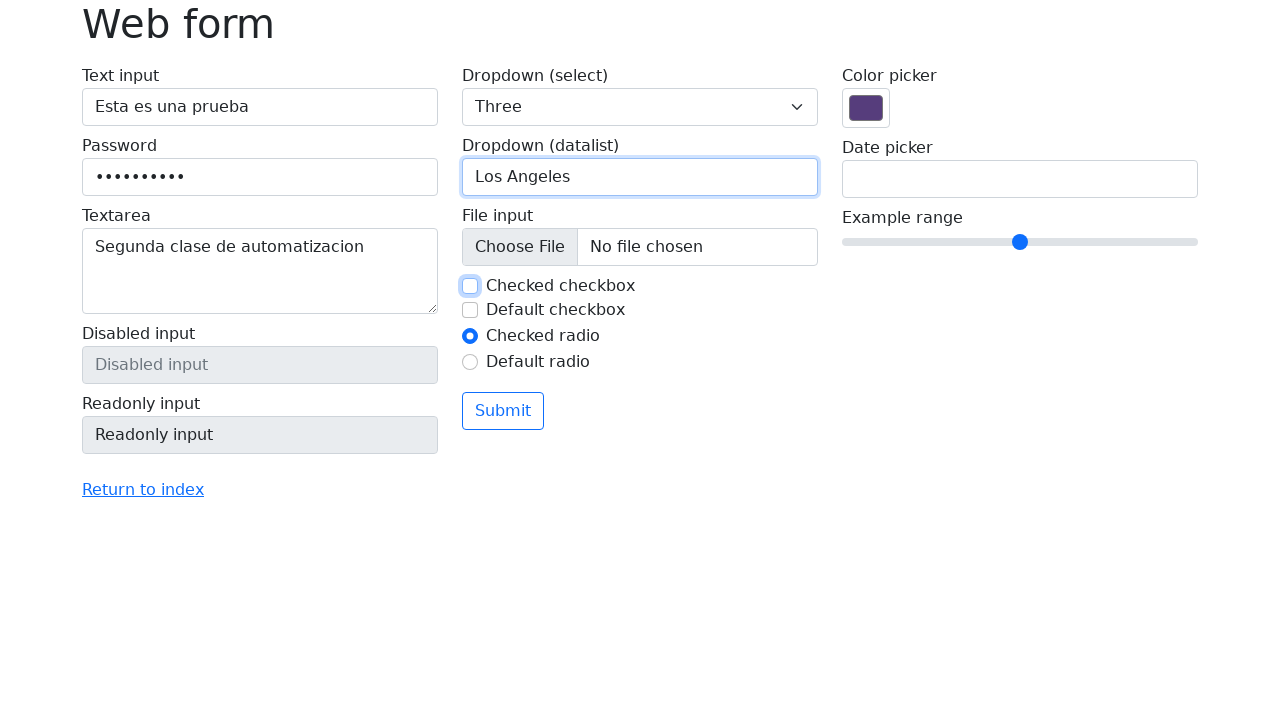

Clicked file input field at (640, 247) on input[name='my-file']
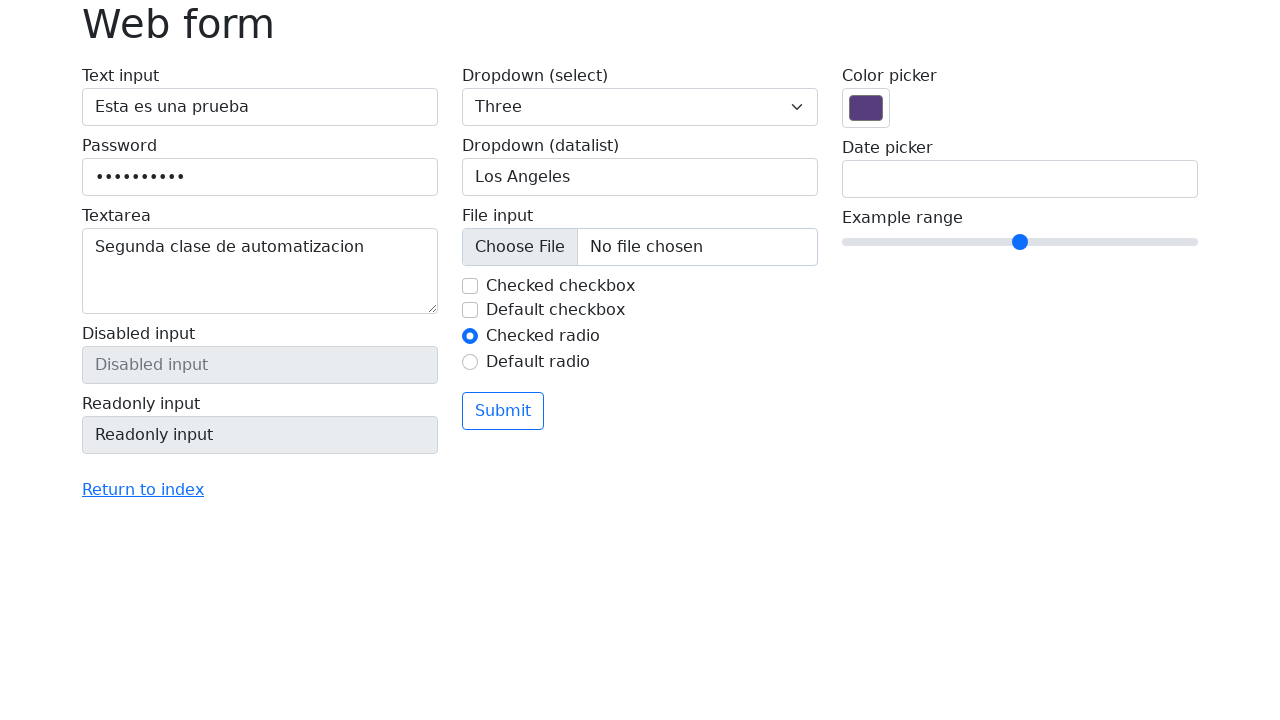

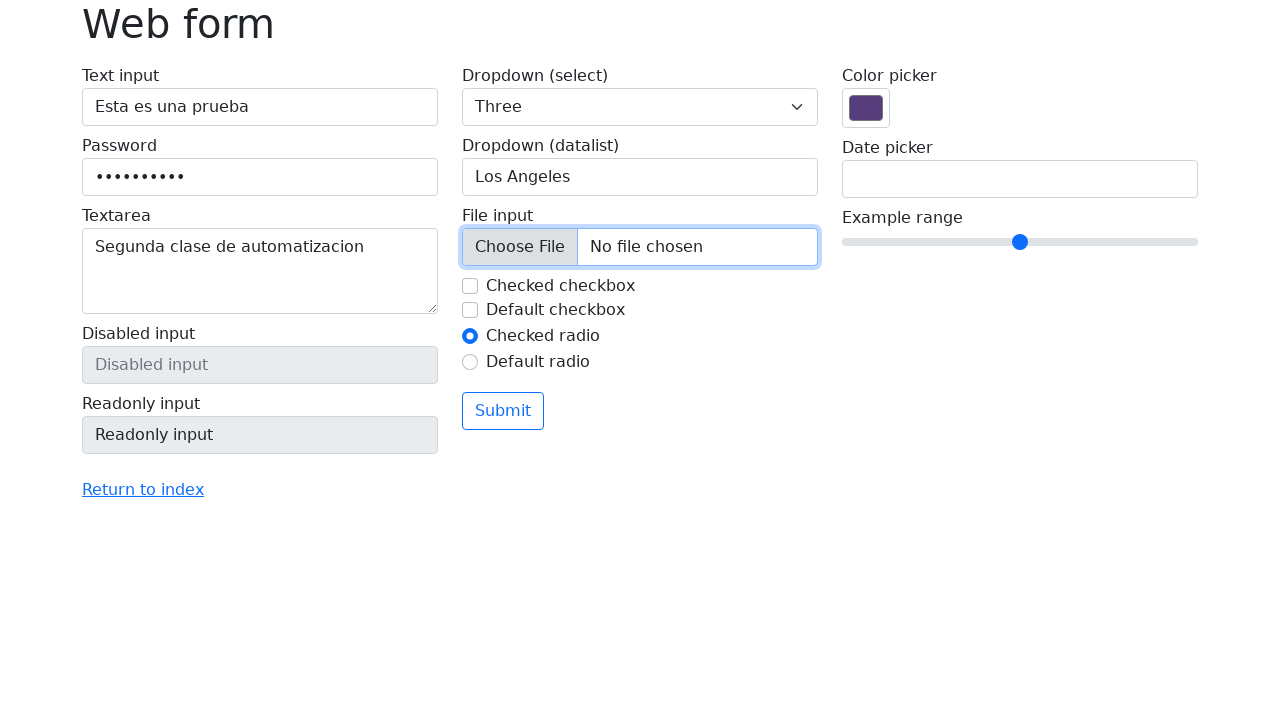